Tests dynamic loading with explicit wait - clicks start button and waits for hidden element to become displayed

Starting URL: http://the-internet.herokuapp.com/dynamic_loading/1

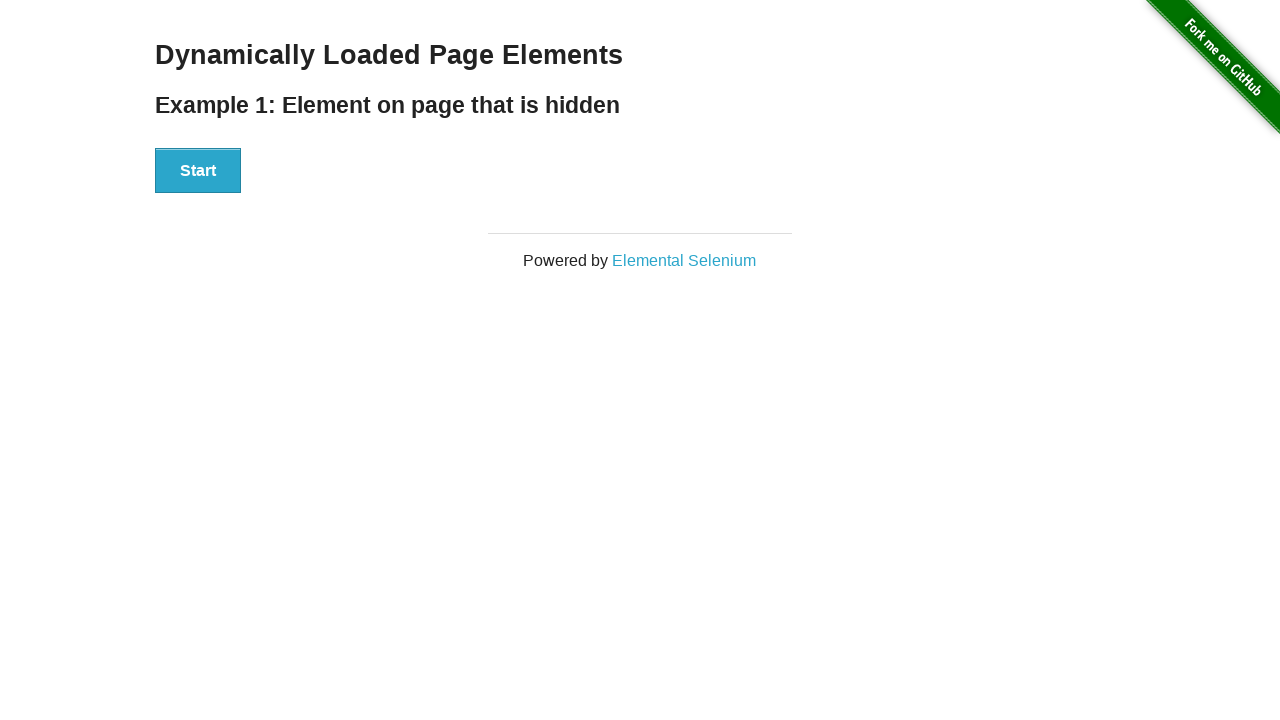

Clicked start button to initiate dynamic loading at (198, 171) on #start button
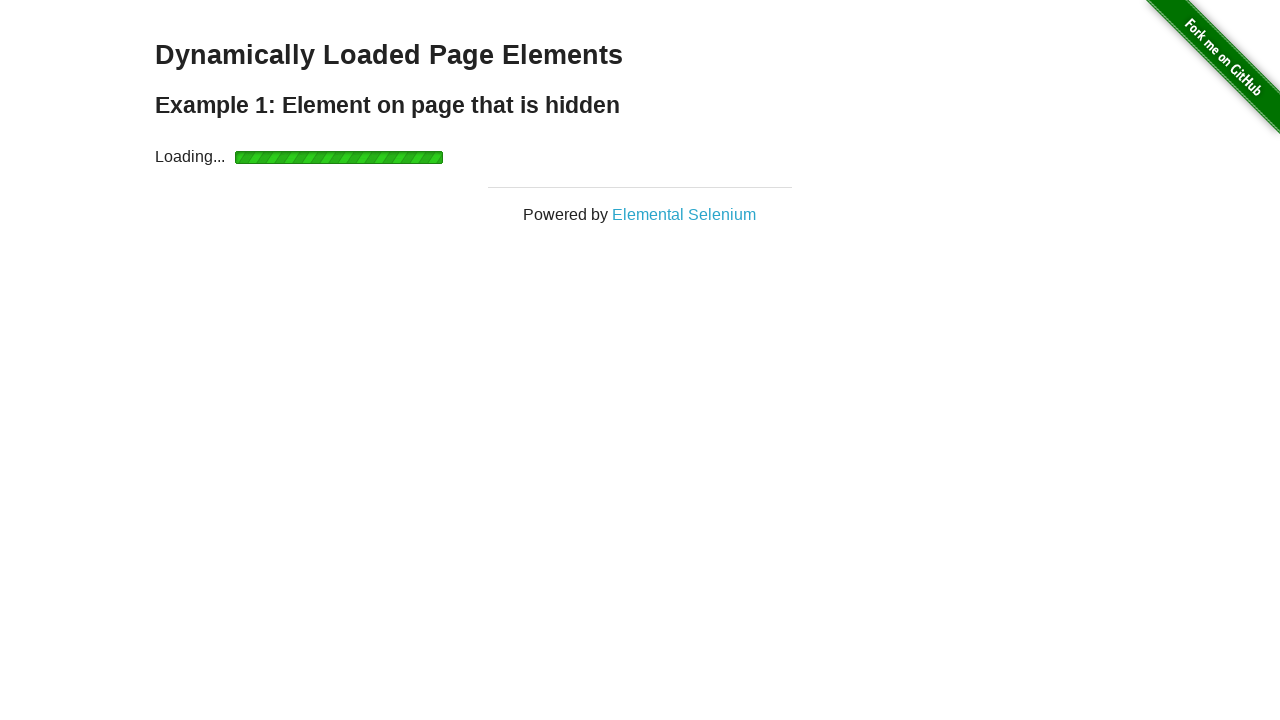

Waited for finish element to become visible
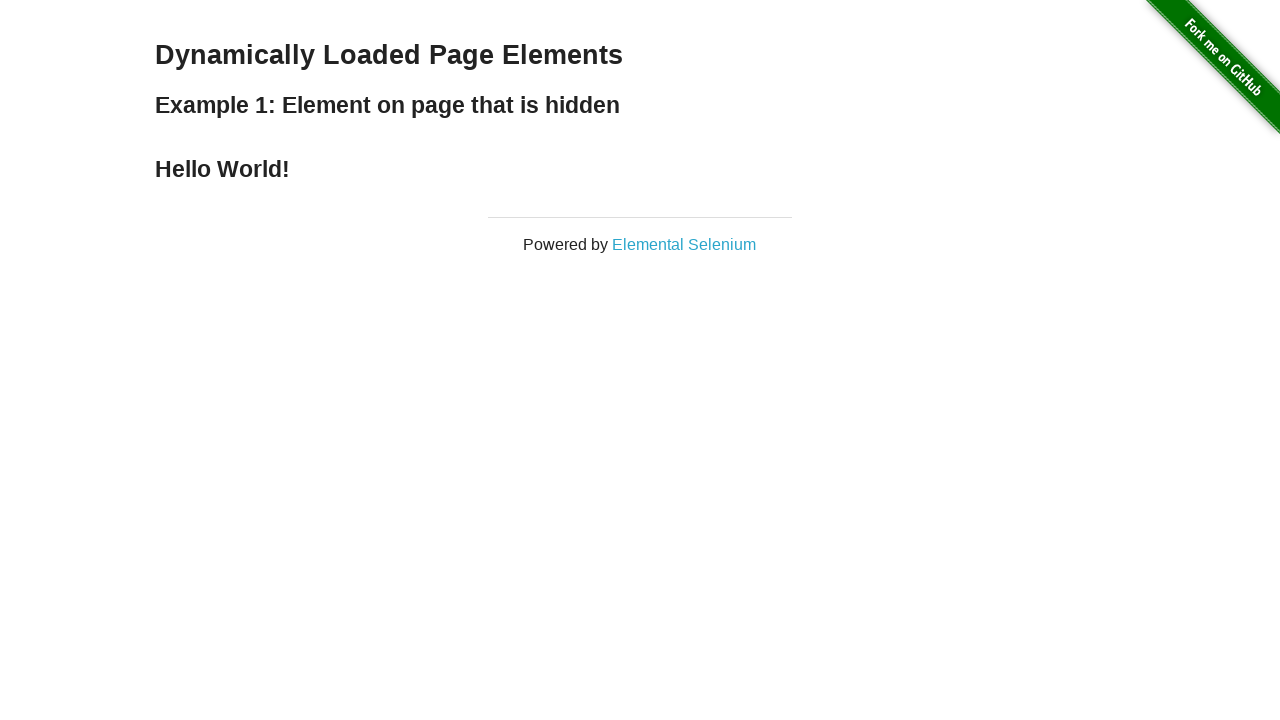

Retrieved text content from finish element
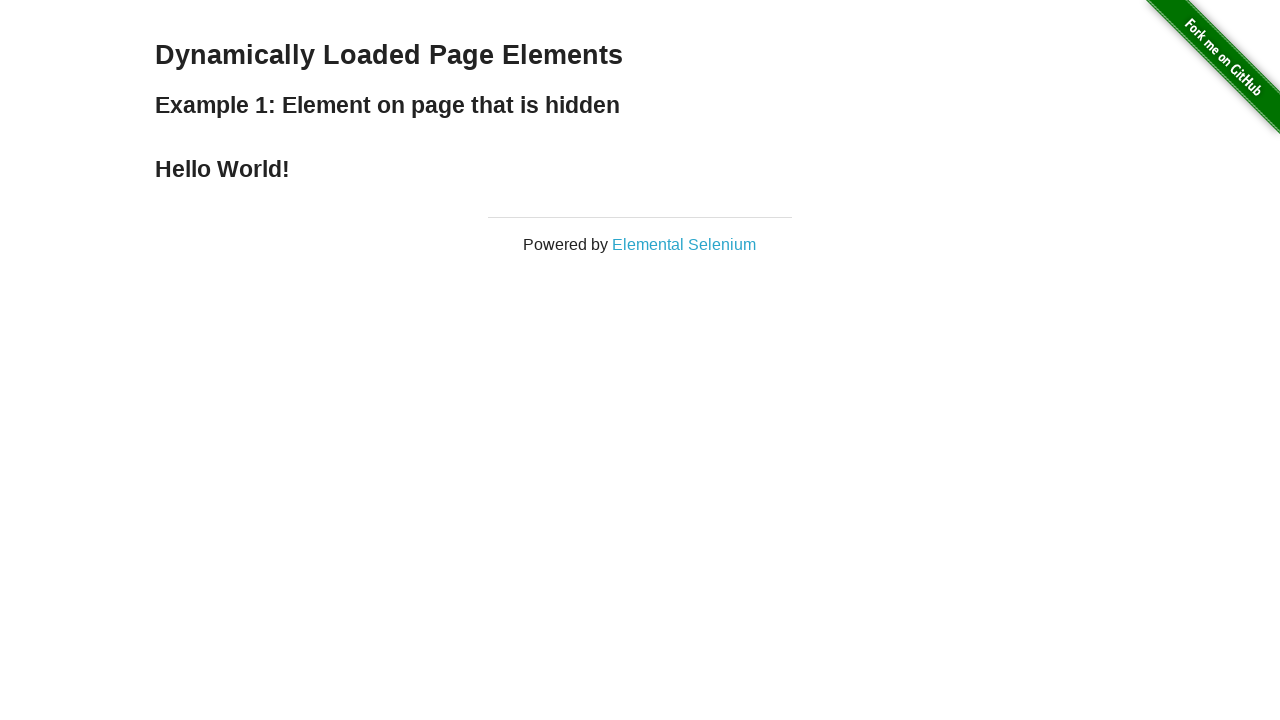

Asserted that 'Hello World!' text is present in finish element
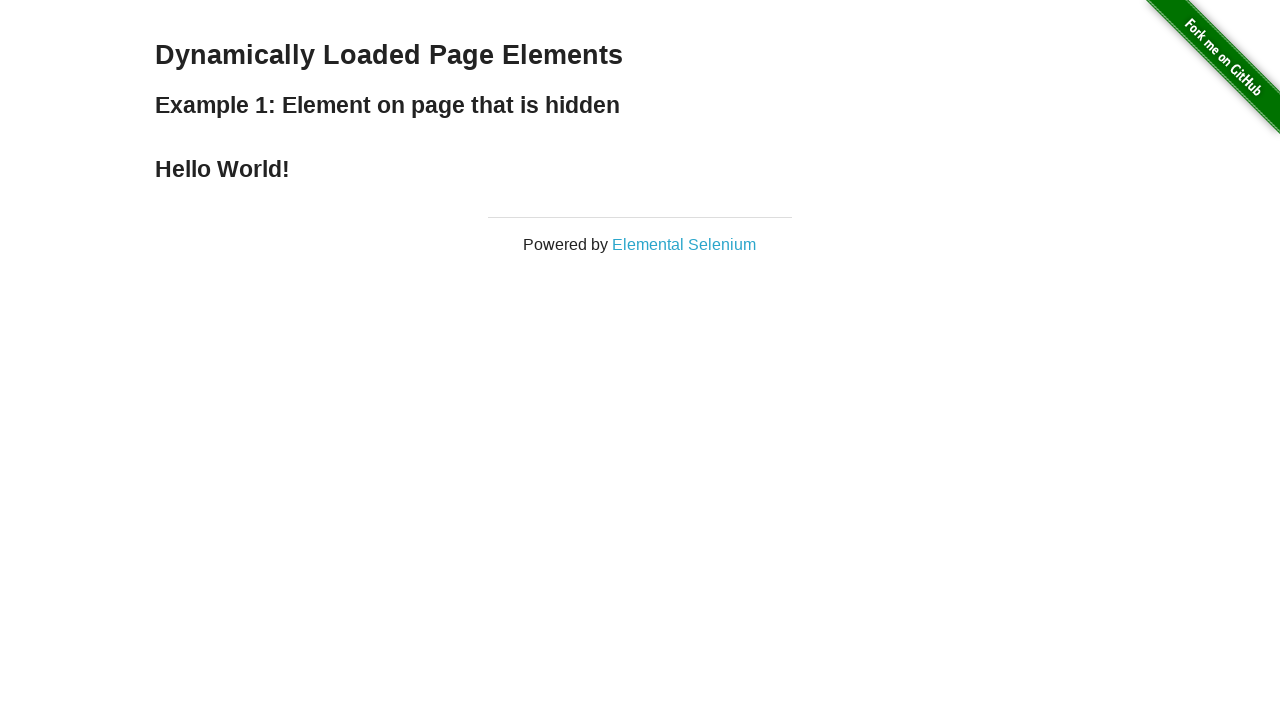

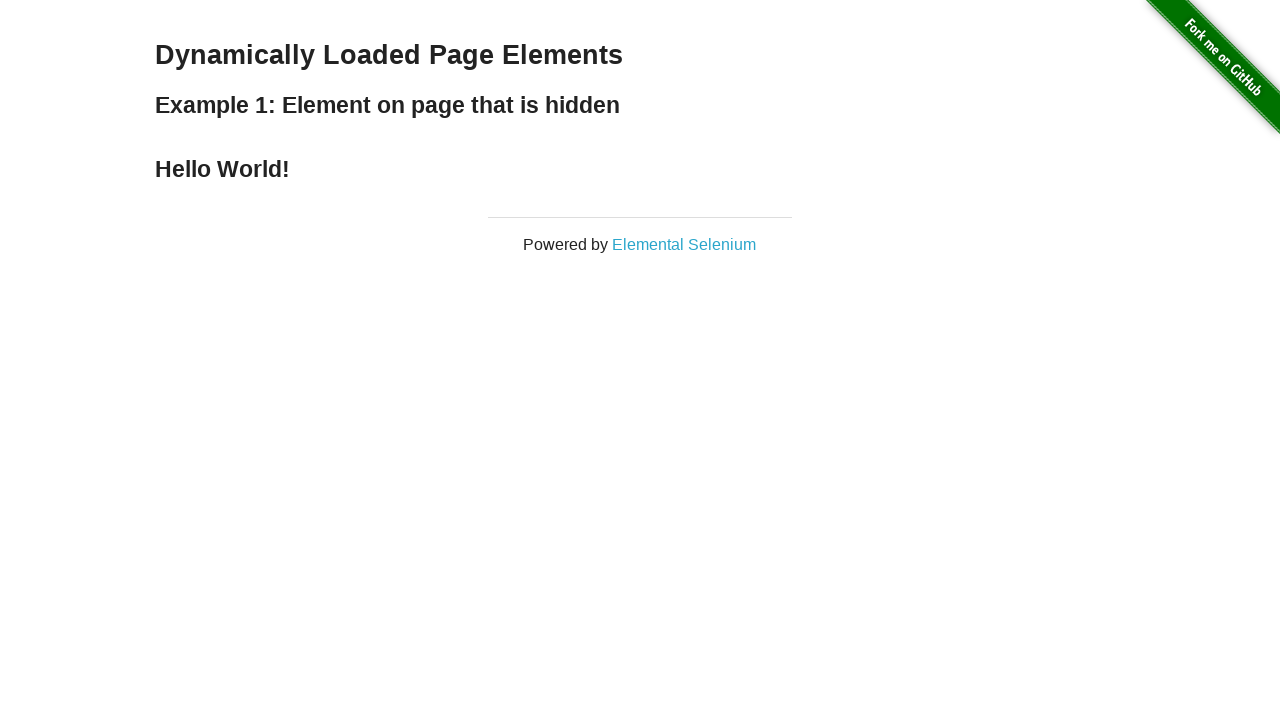